Tests window handling by clicking a link that opens a new window, switching to it, and then returning to the original window

Starting URL: https://the-internet.herokuapp.com/windows

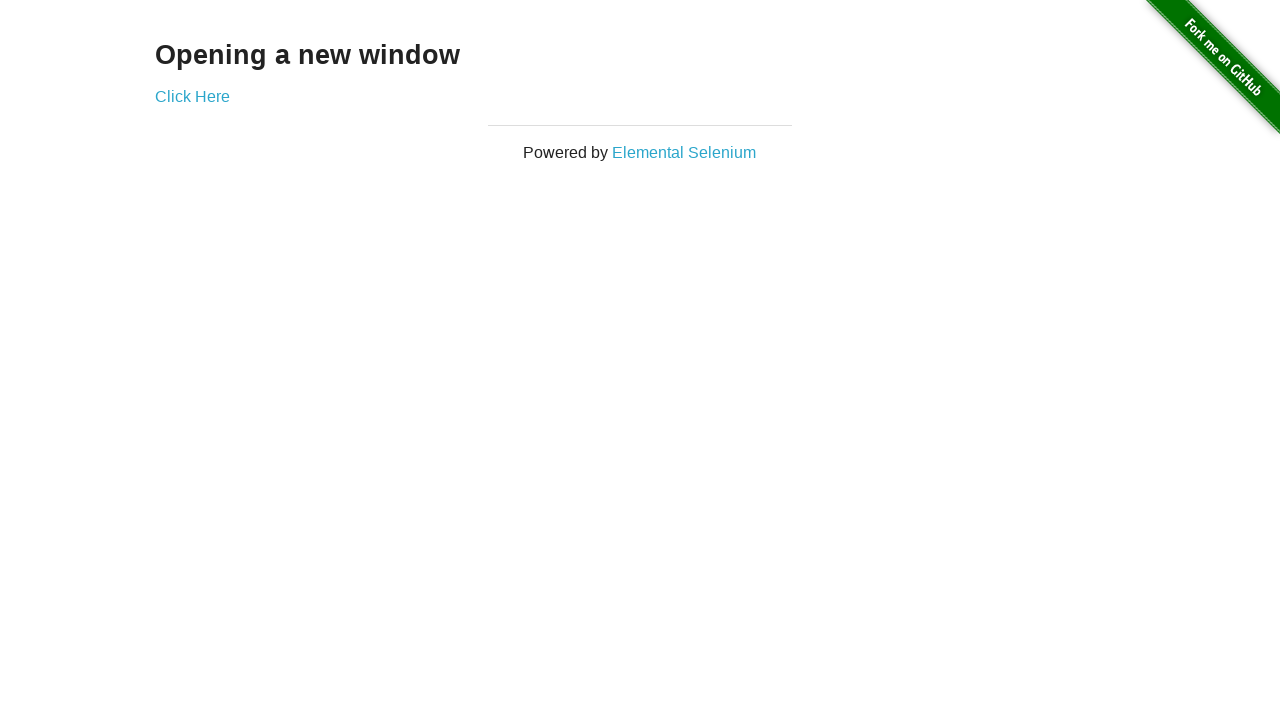

Navigated to the windows handling test page
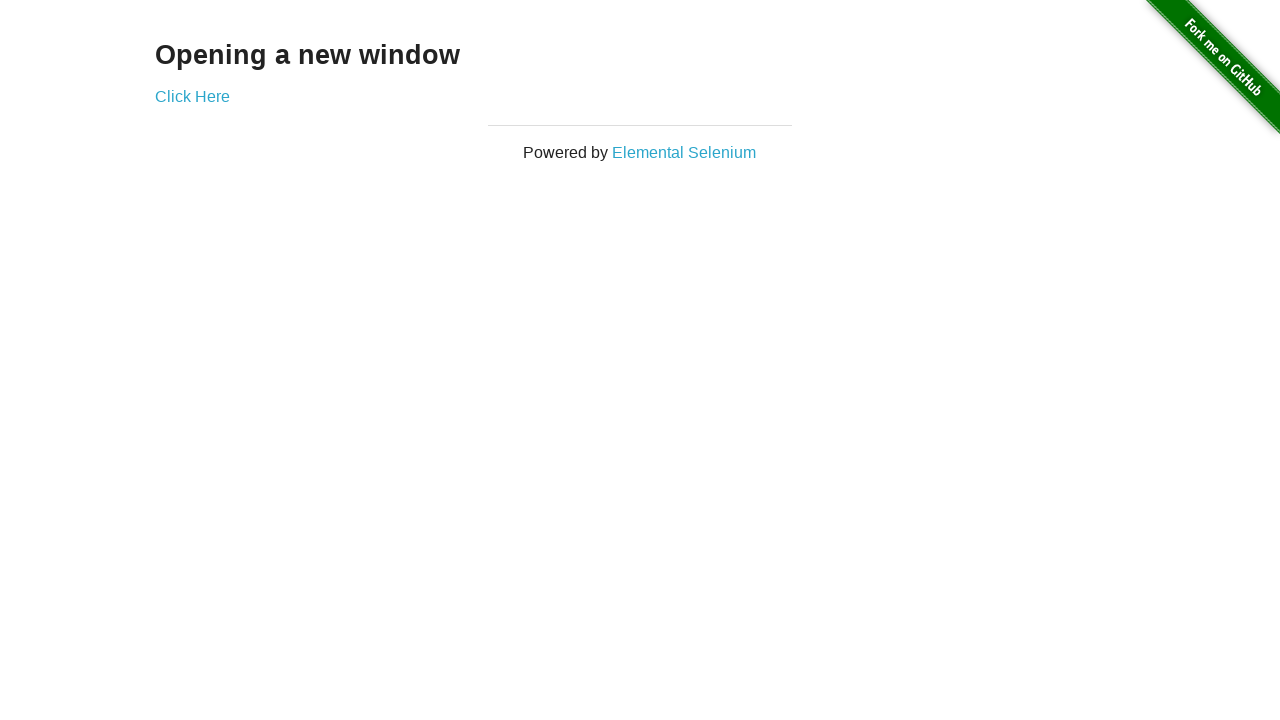

Clicked 'Click Here' link to open new window at (192, 96) on text=Click Here
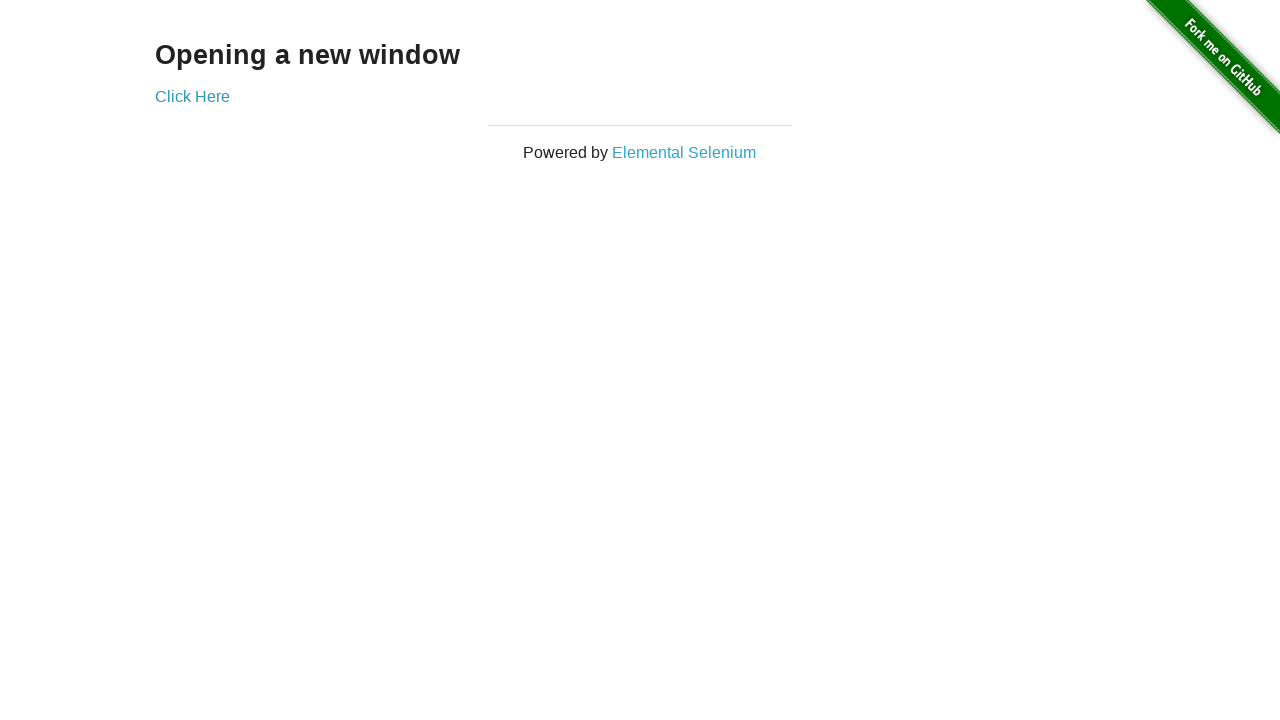

New window opened and captured
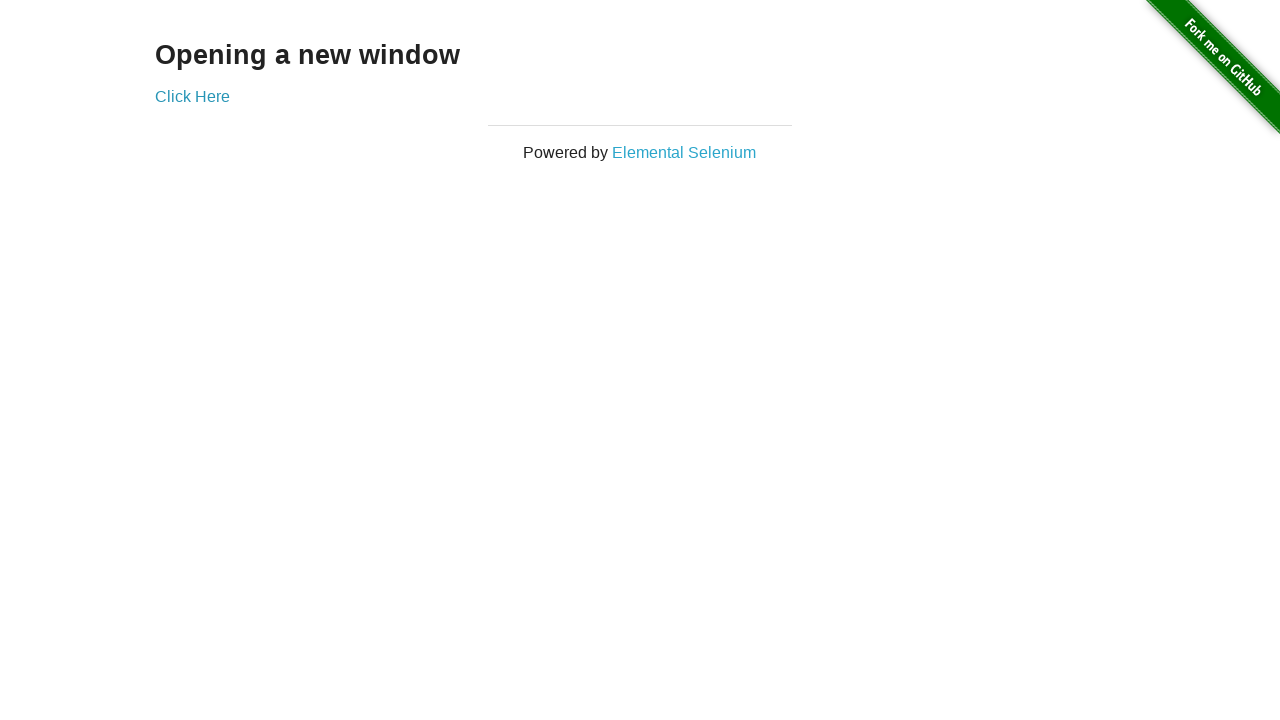

New page loaded completely
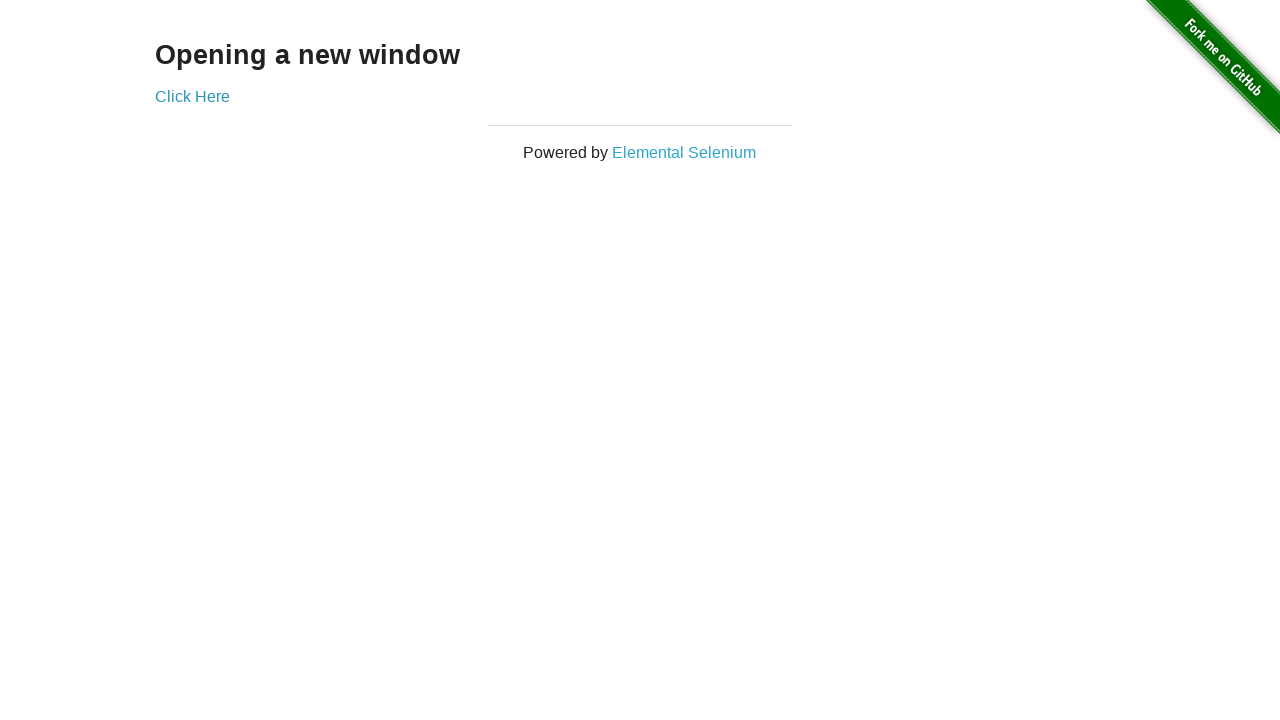

Retrieved heading text from new page: 'New Window'
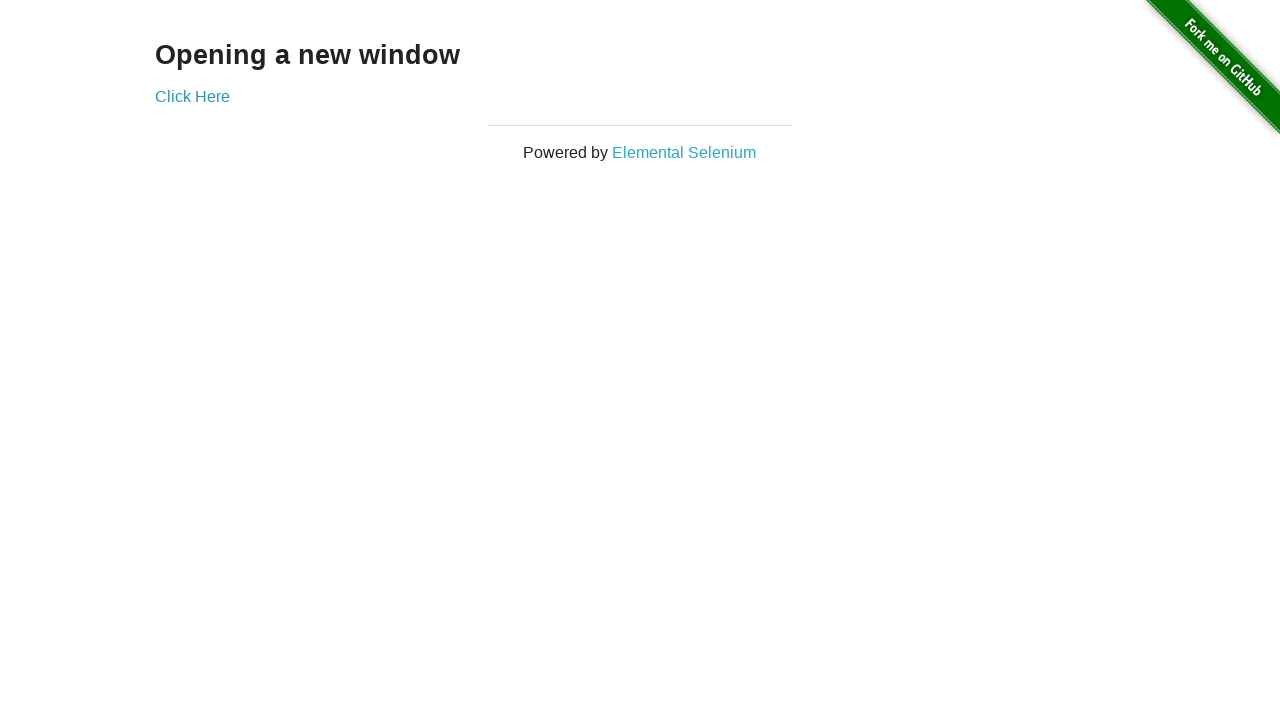

Closed the new window
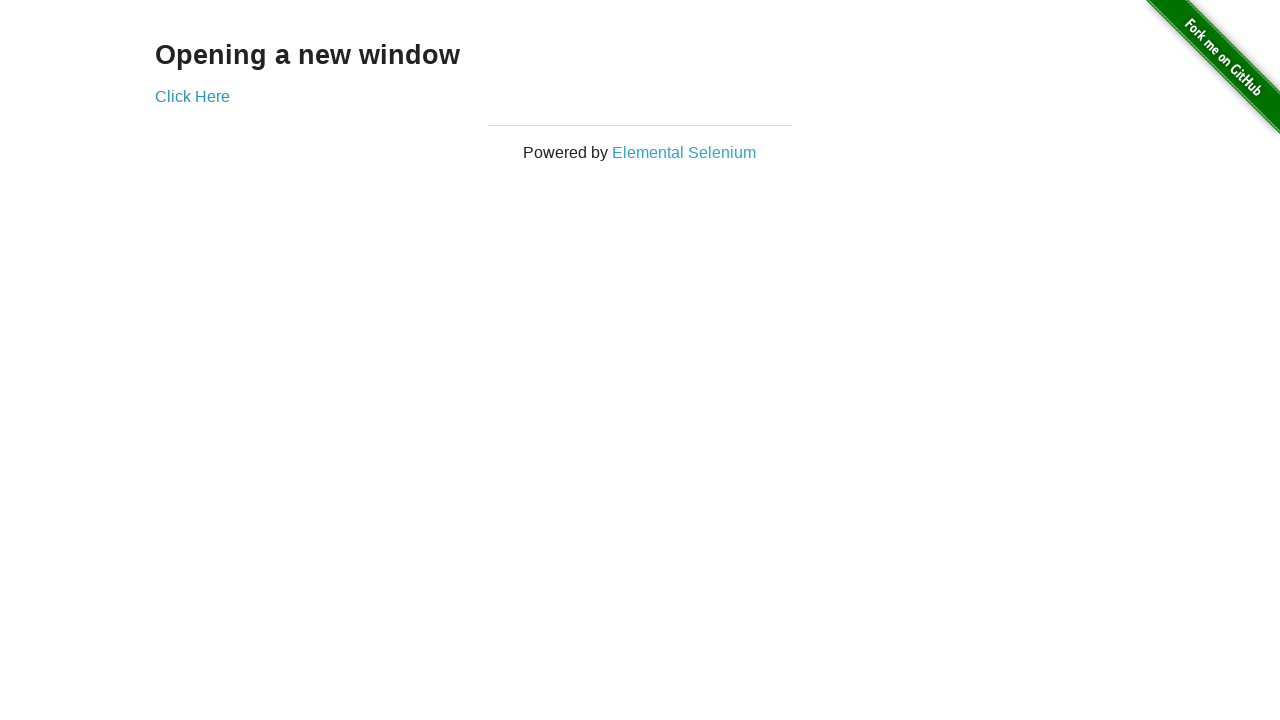

Verified original page heading is 'Opening a new window'
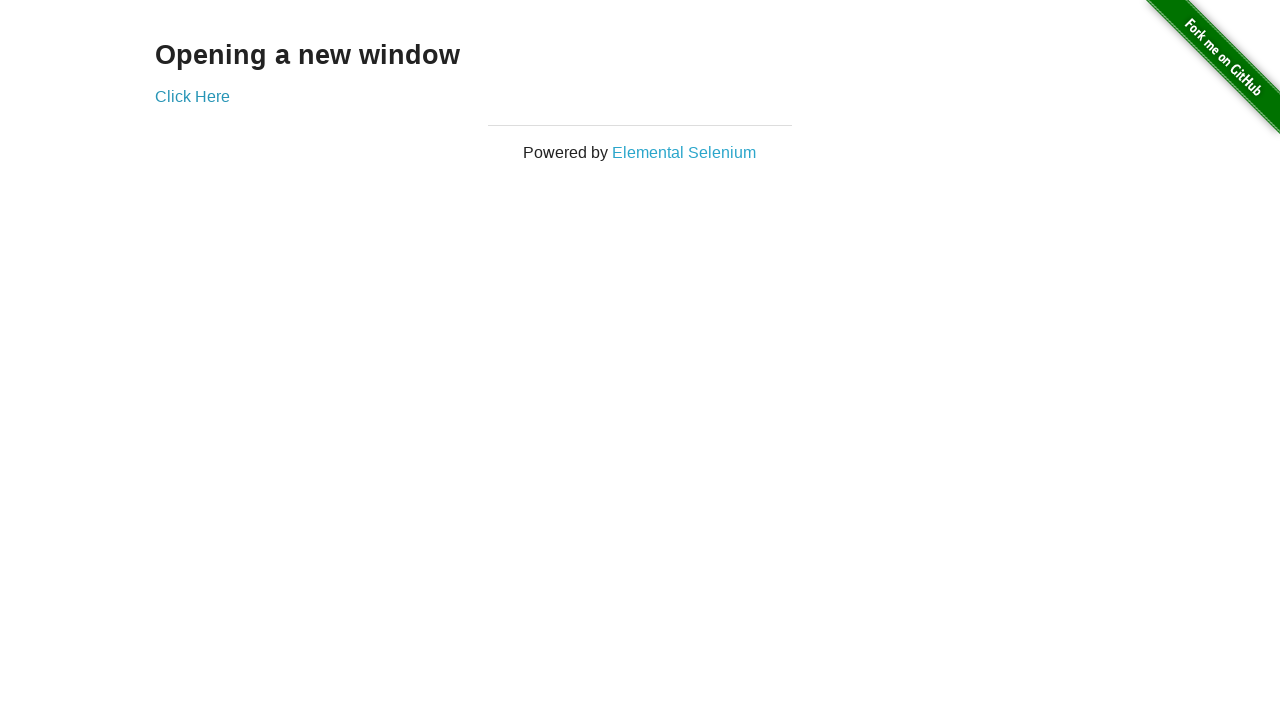

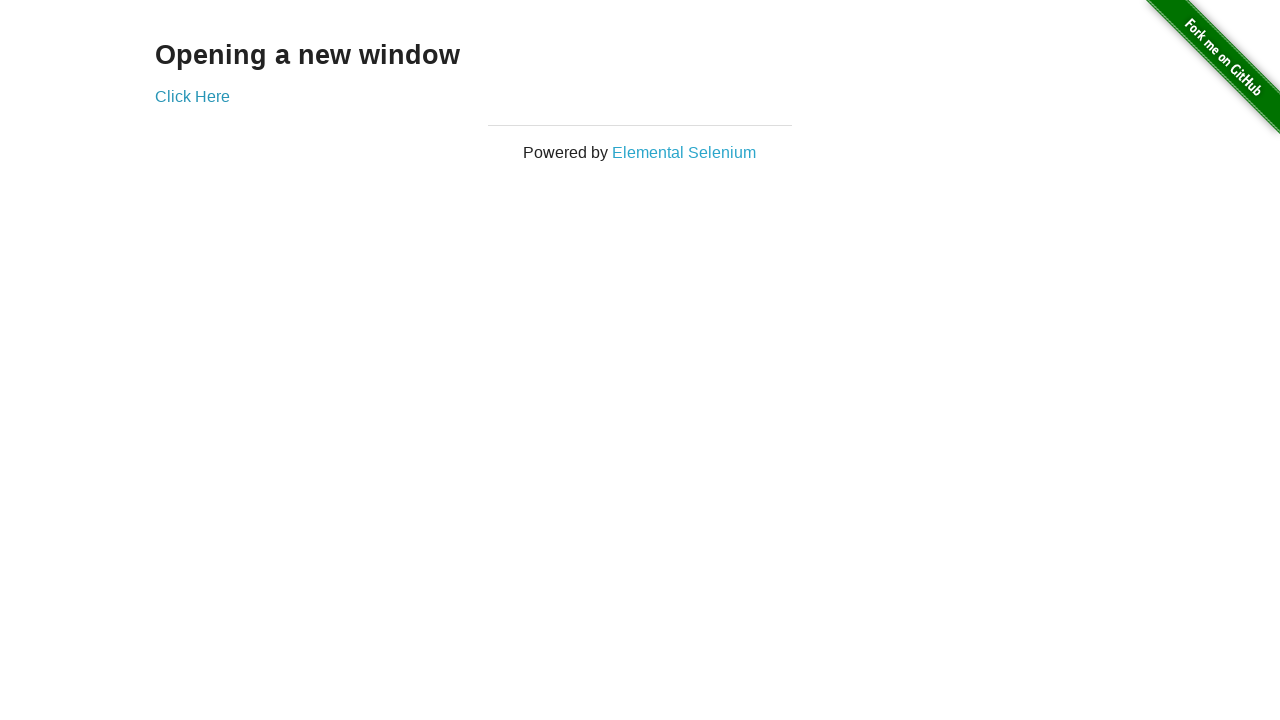